Tests an interactive math puzzle page by waiting for a price to change to $100, clicking a book button, reading an input value, calculating a mathematical result (log of absolute value of 12*sin(x)), and submitting the answer.

Starting URL: http://suninjuly.github.io/explicit_wait2.html

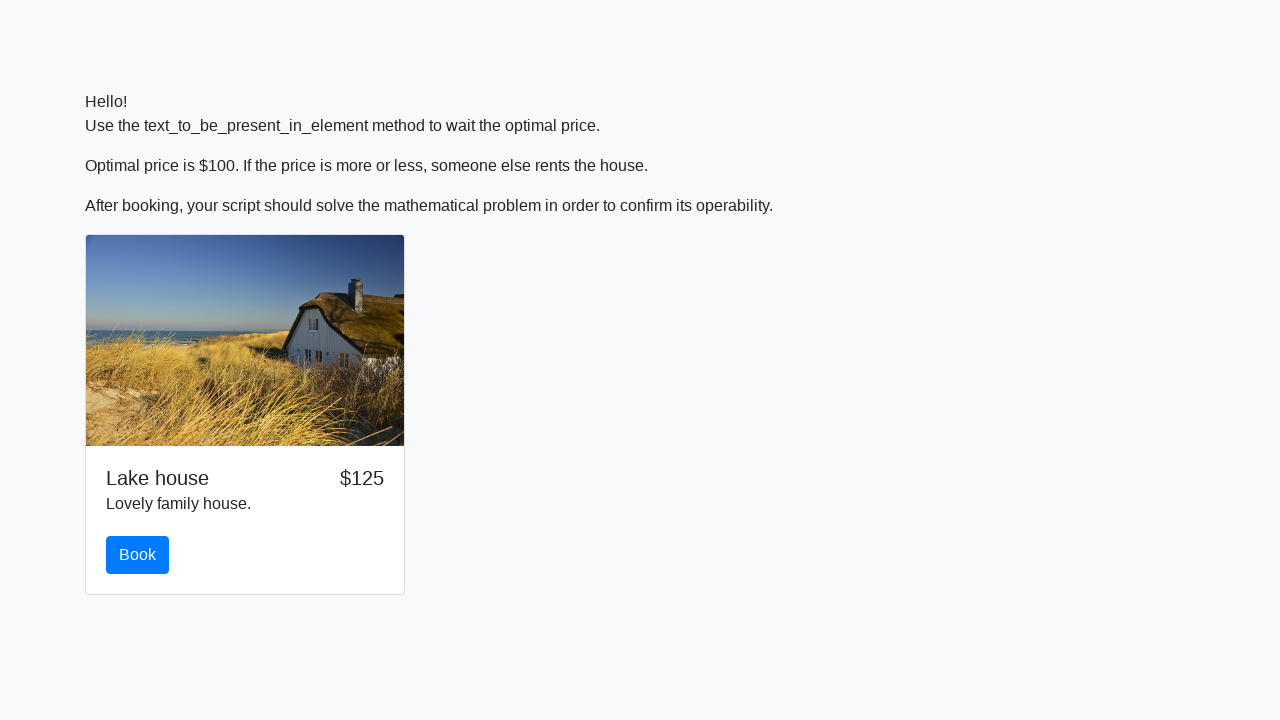

Waited for price element to change to $100
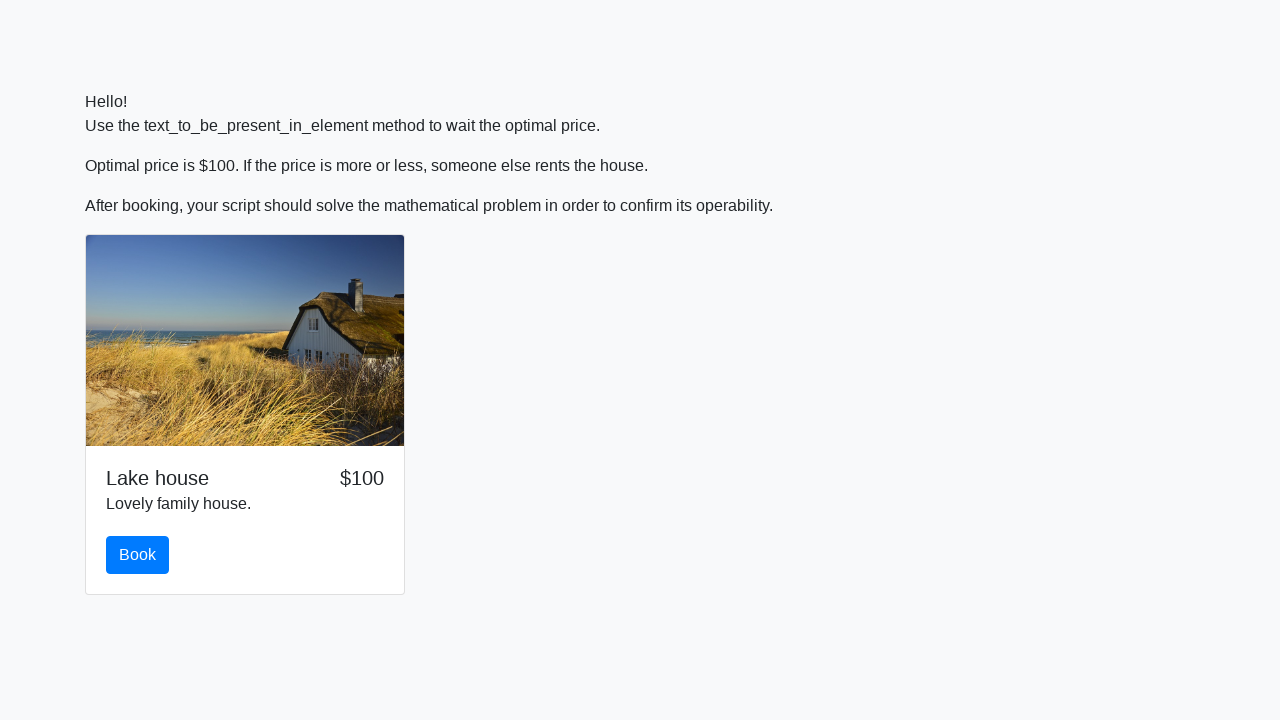

Clicked the book button at (138, 555) on #book
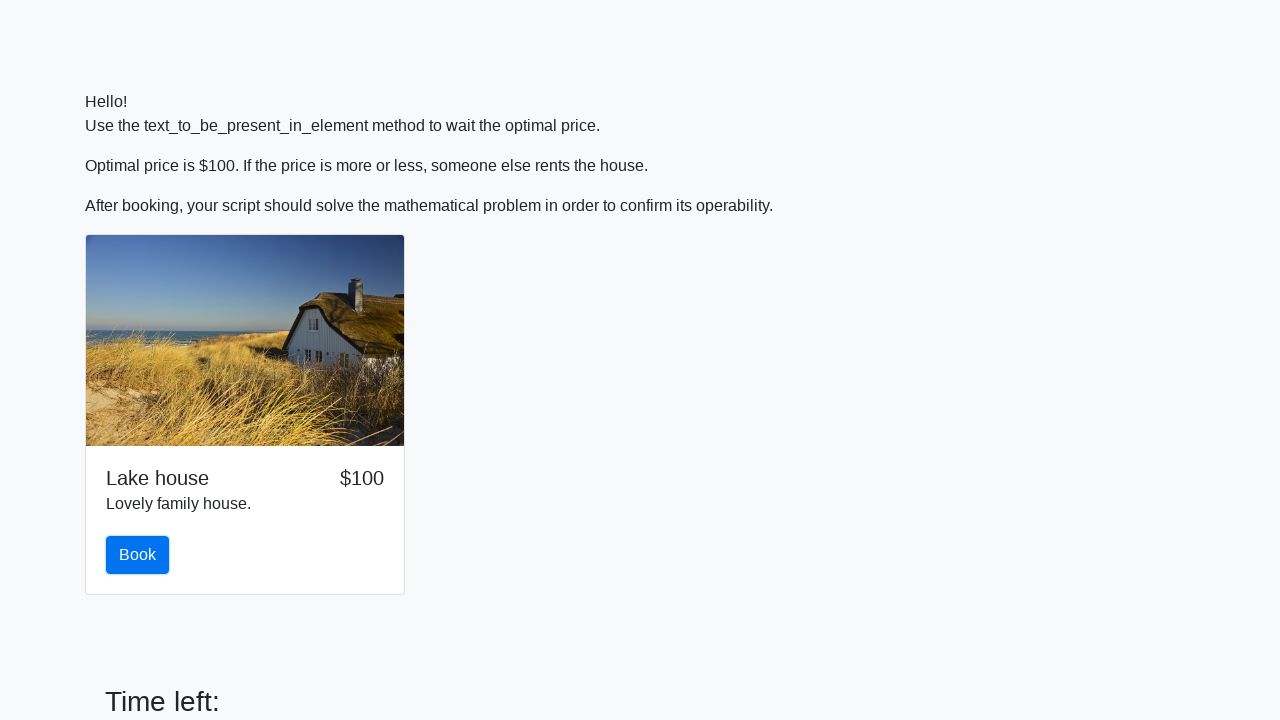

Read input value from element: 44
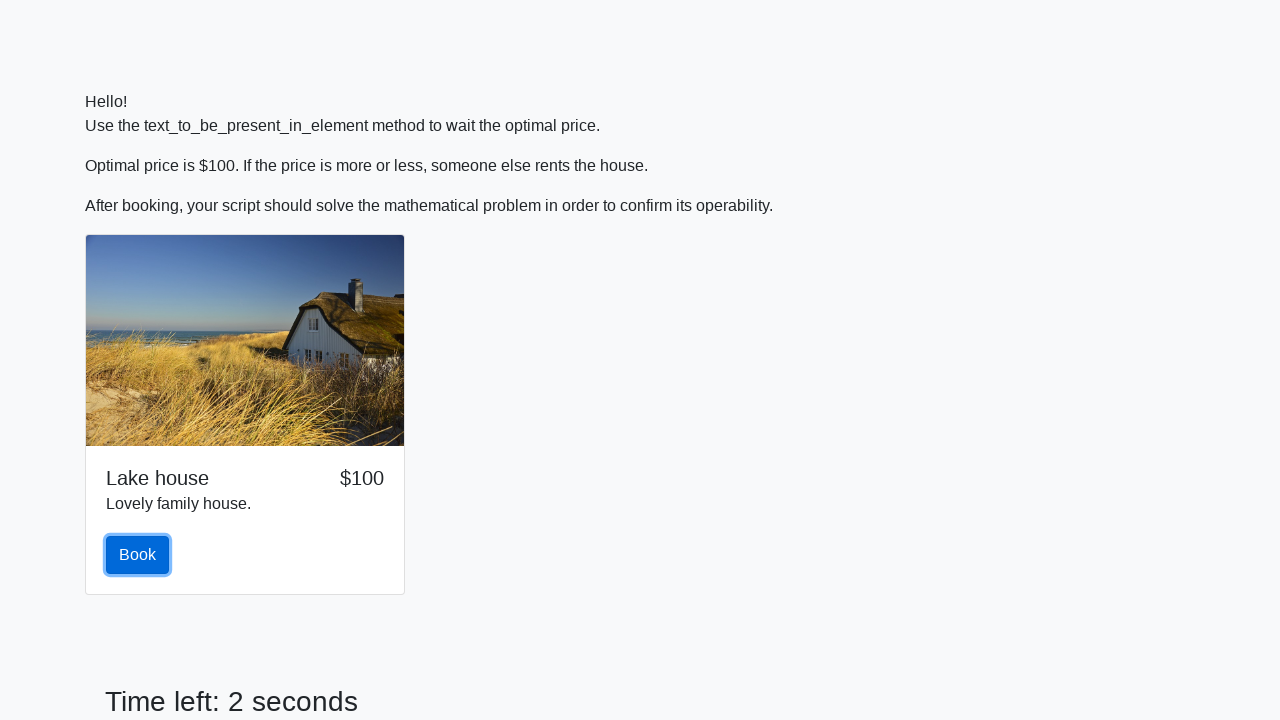

Calculated mathematical result: log(abs(12*sin(44))) = -1.5491752325109052
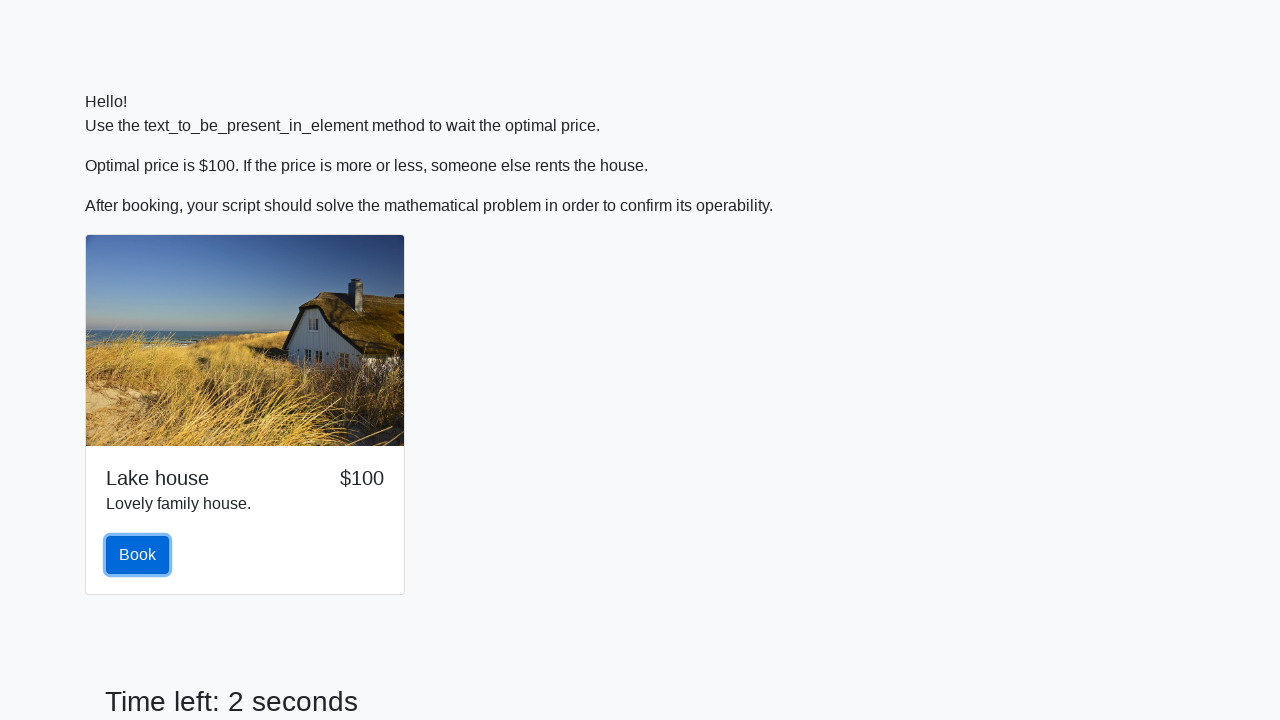

Filled answer field with calculated value: -1.5491752325109052 on #answer
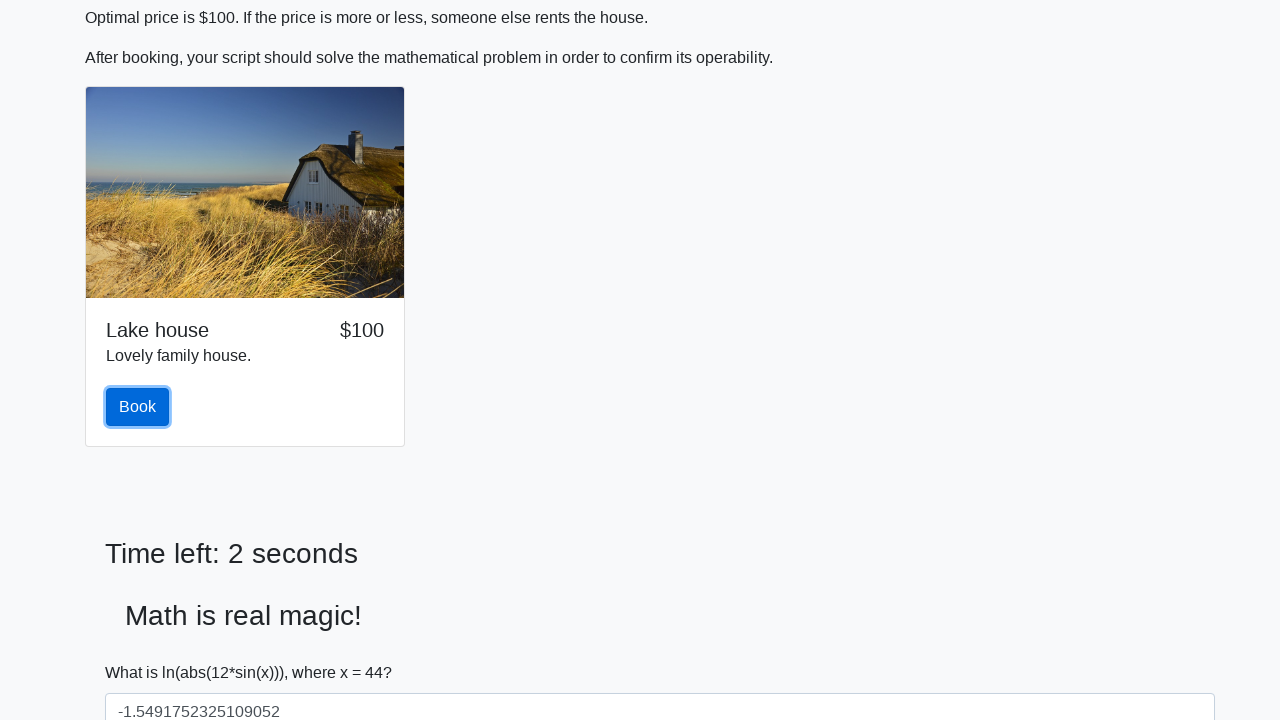

Clicked the solve button to submit answer at (143, 651) on #solve
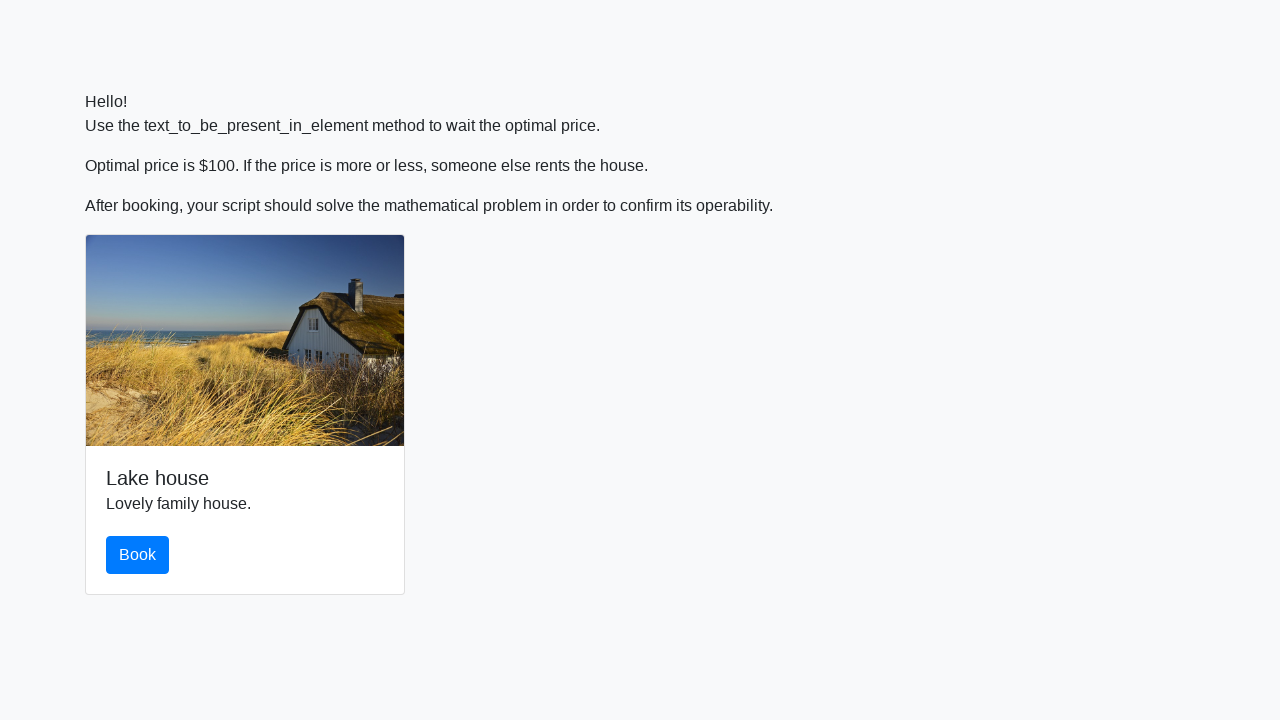

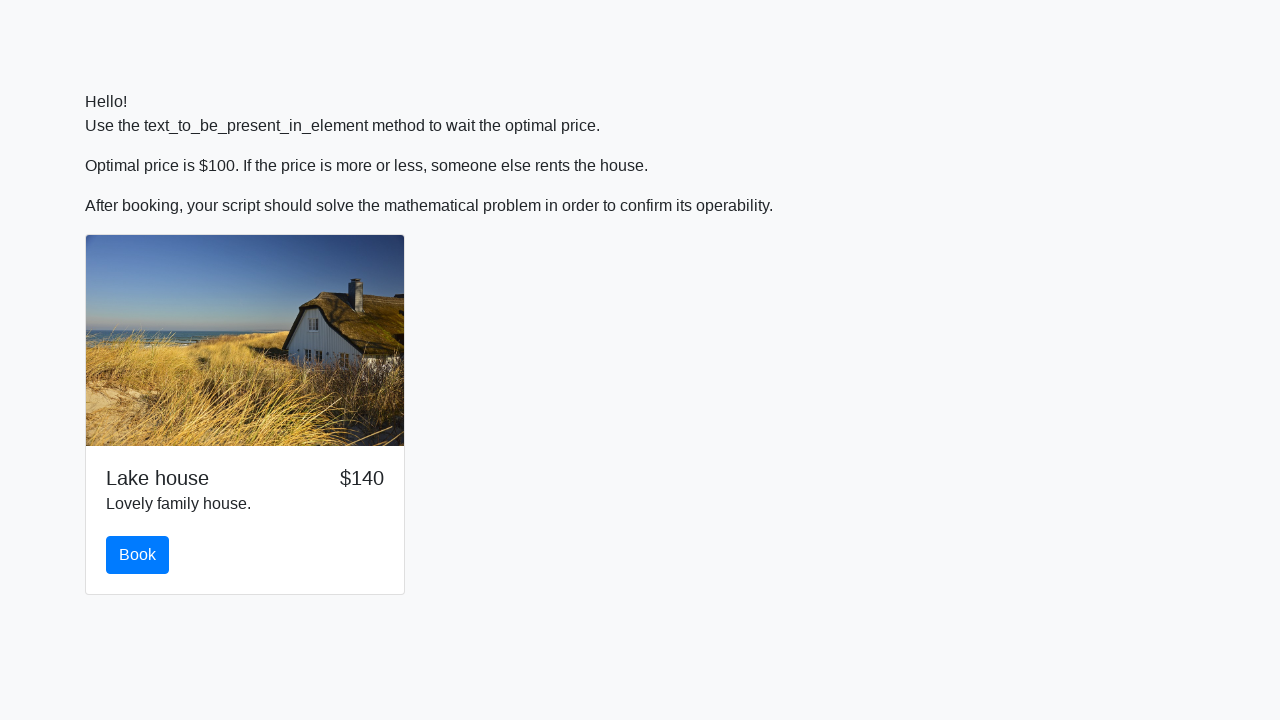